Tests drag and drop functionality by dragging a source element and dropping it onto a target element within an iframe on the jQuery UI demo page.

Starting URL: https://jqueryui.com/droppable/

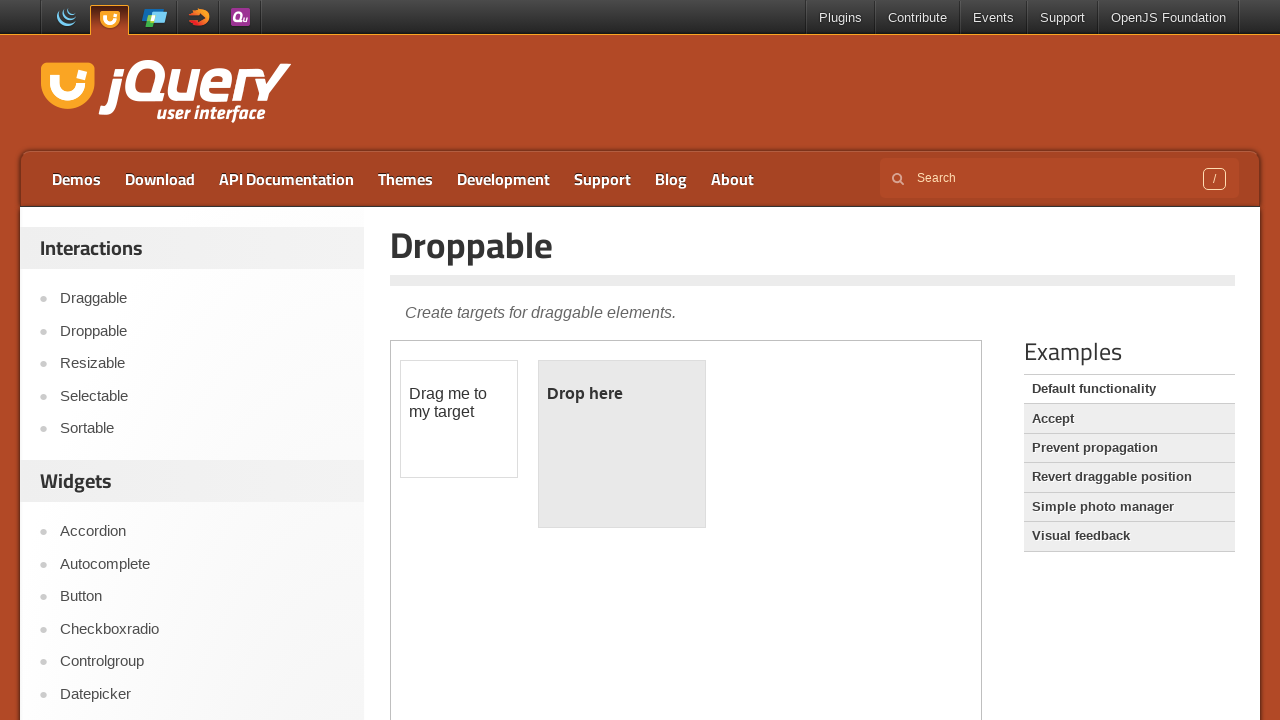

Located the demo frame iframe containing drag and drop elements
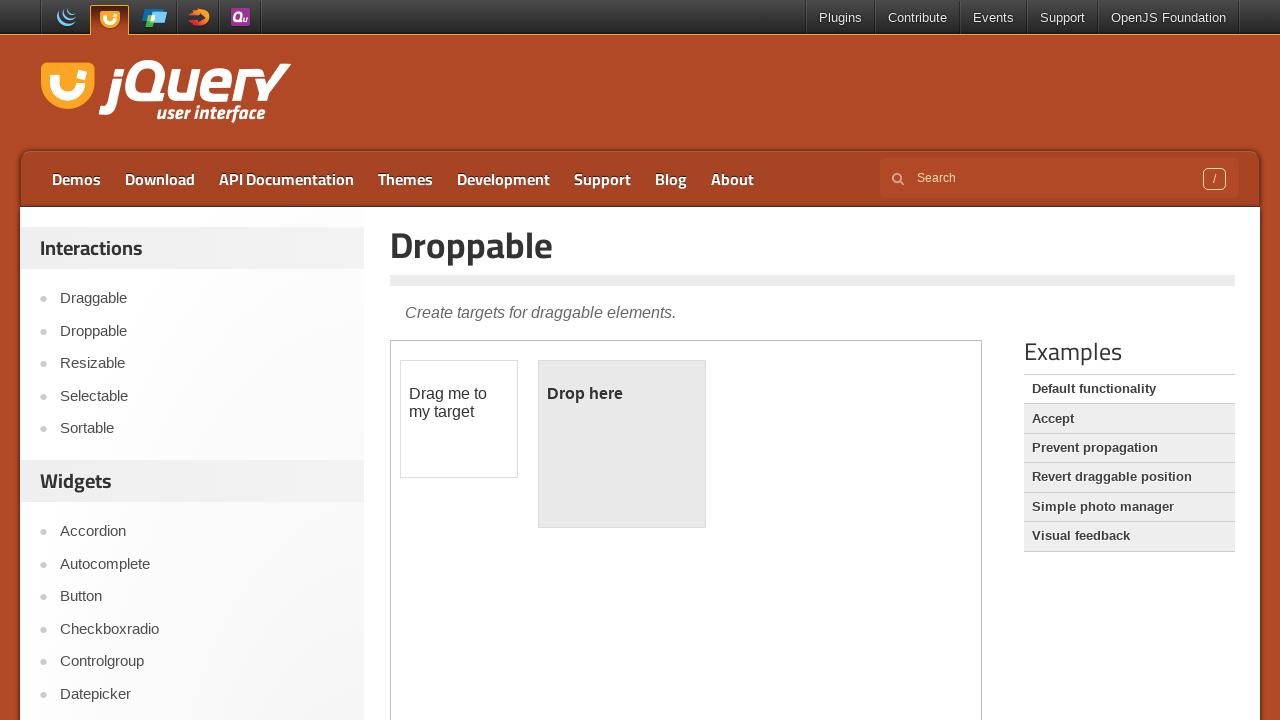

Located the draggable source element with id 'draggable'
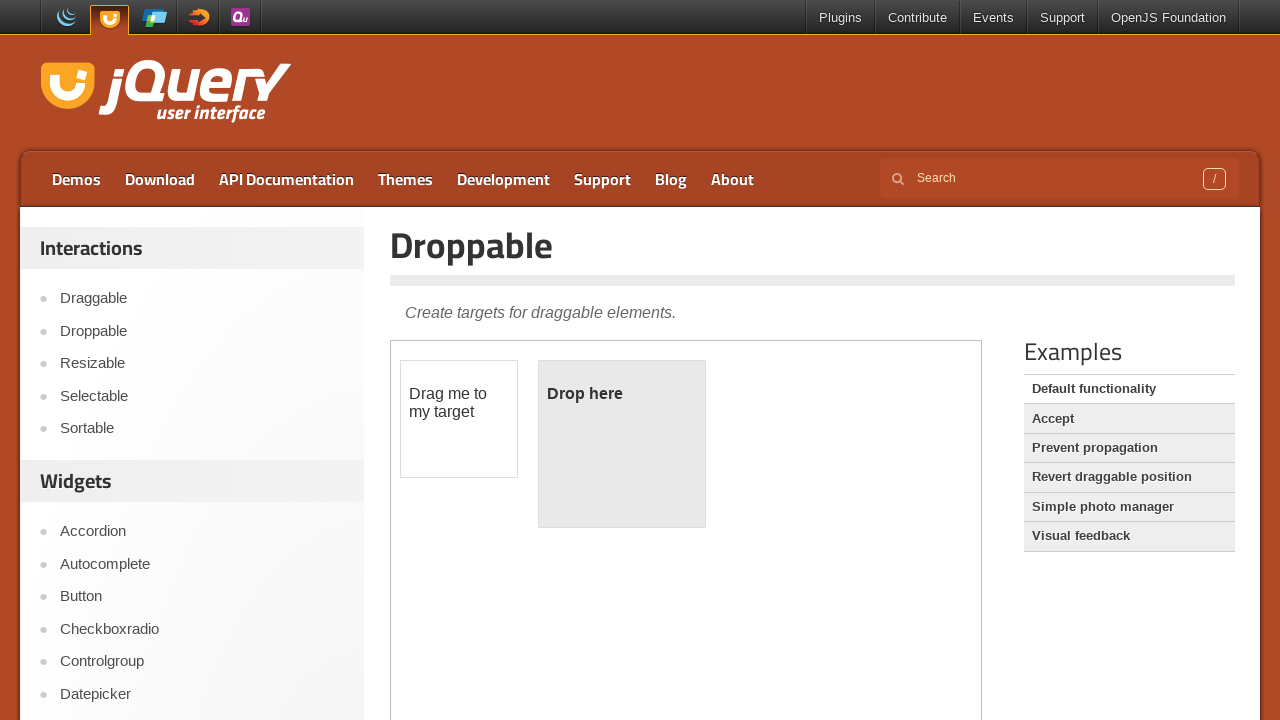

Located the droppable target element with id 'droppable'
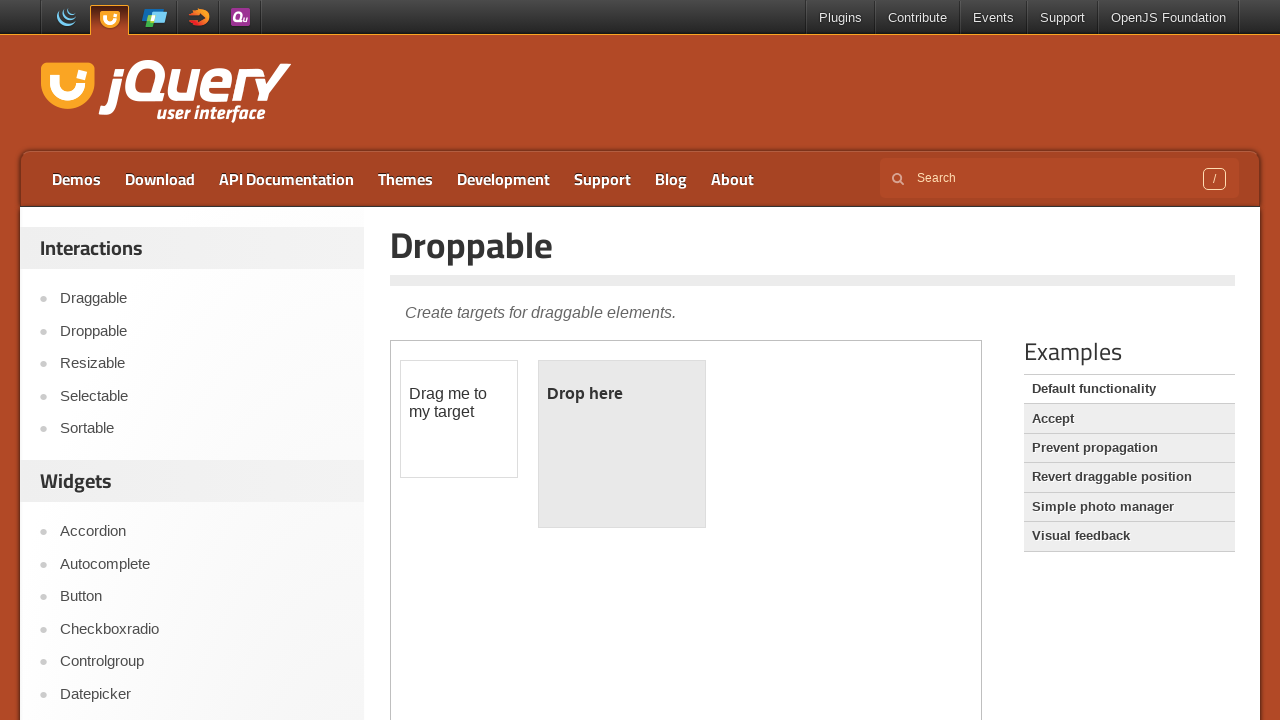

Dragged source element onto target element at (622, 444)
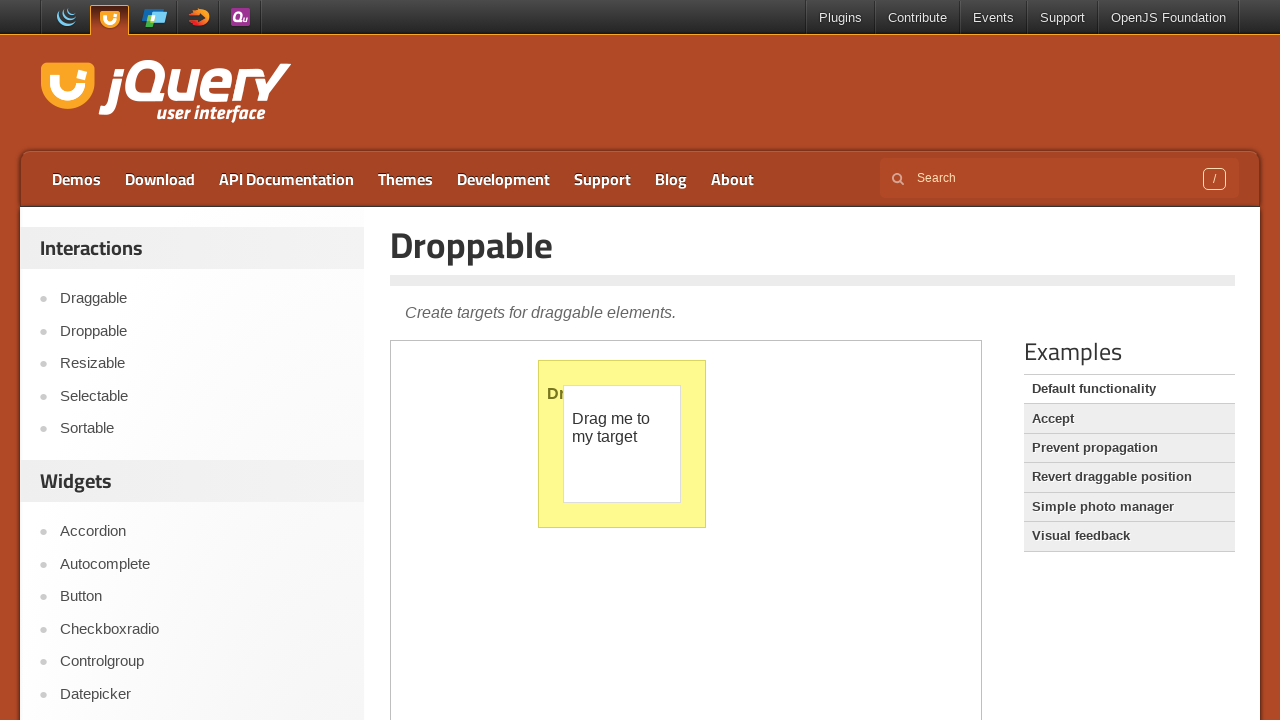

Waited 1000ms for drag and drop action to complete
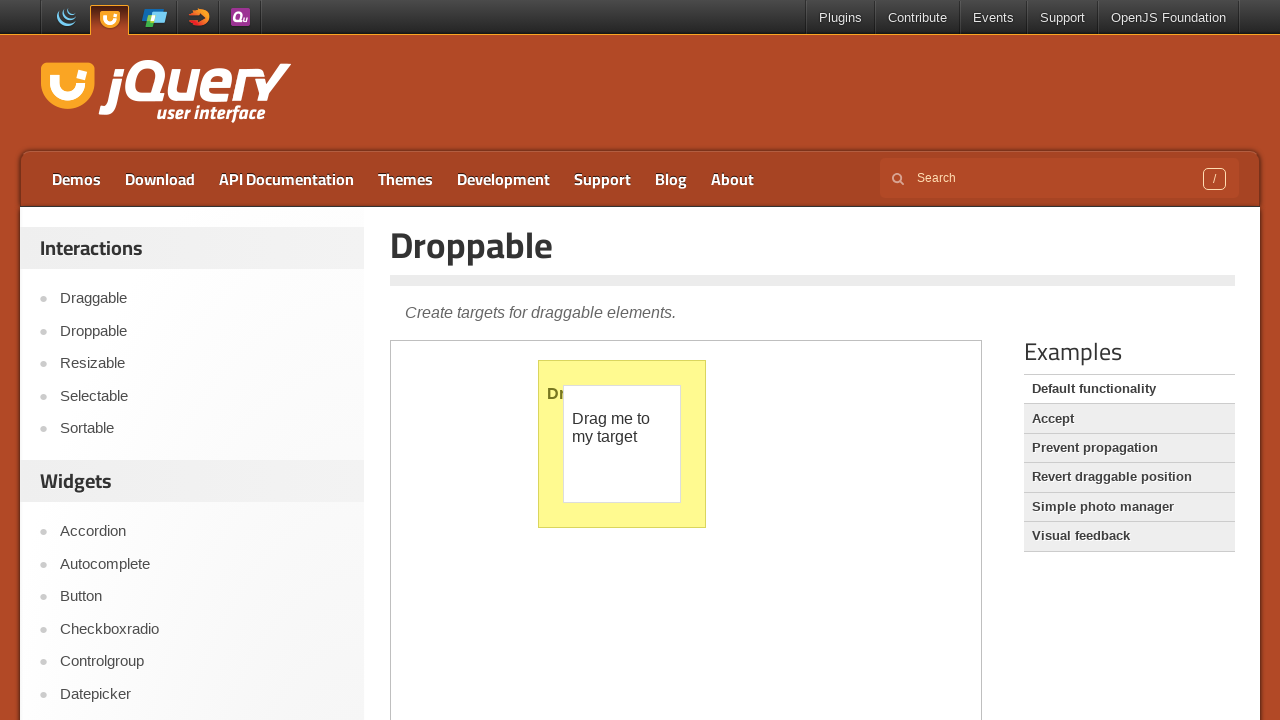

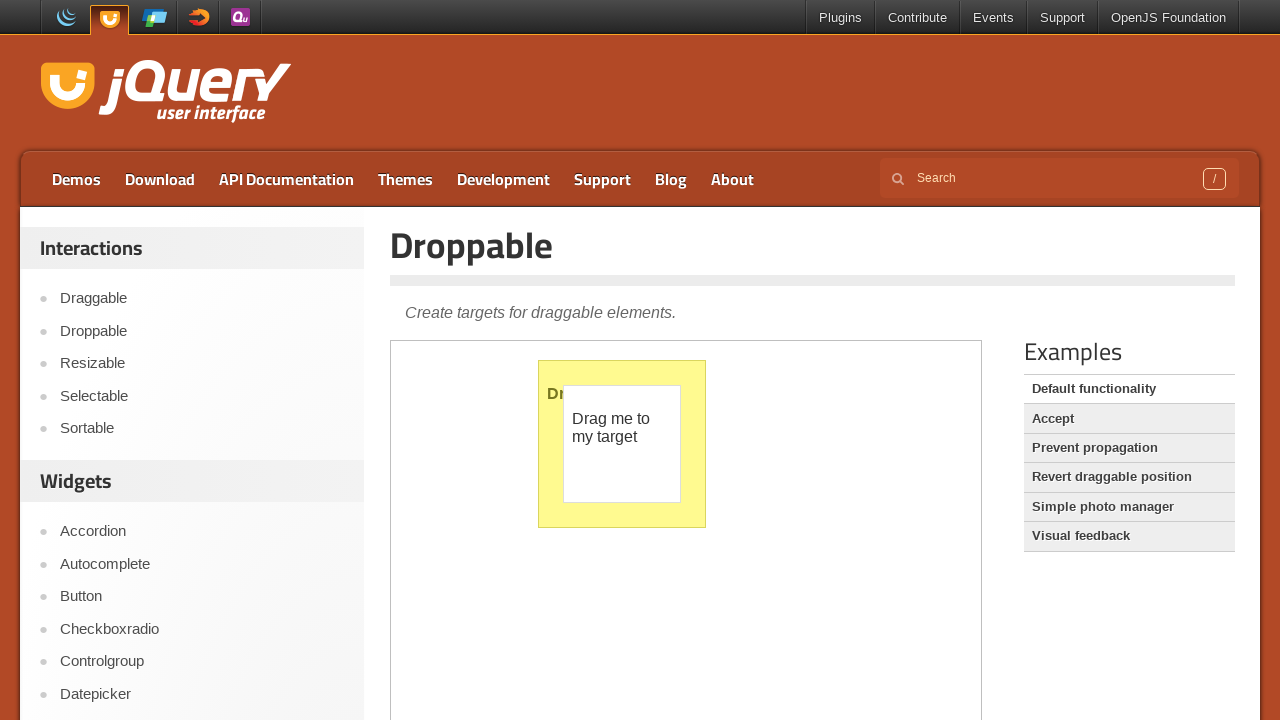